Opens YouTube channel page in Chrome browser

Starting URL: https://www.youtube.com/c/xtremeexcel

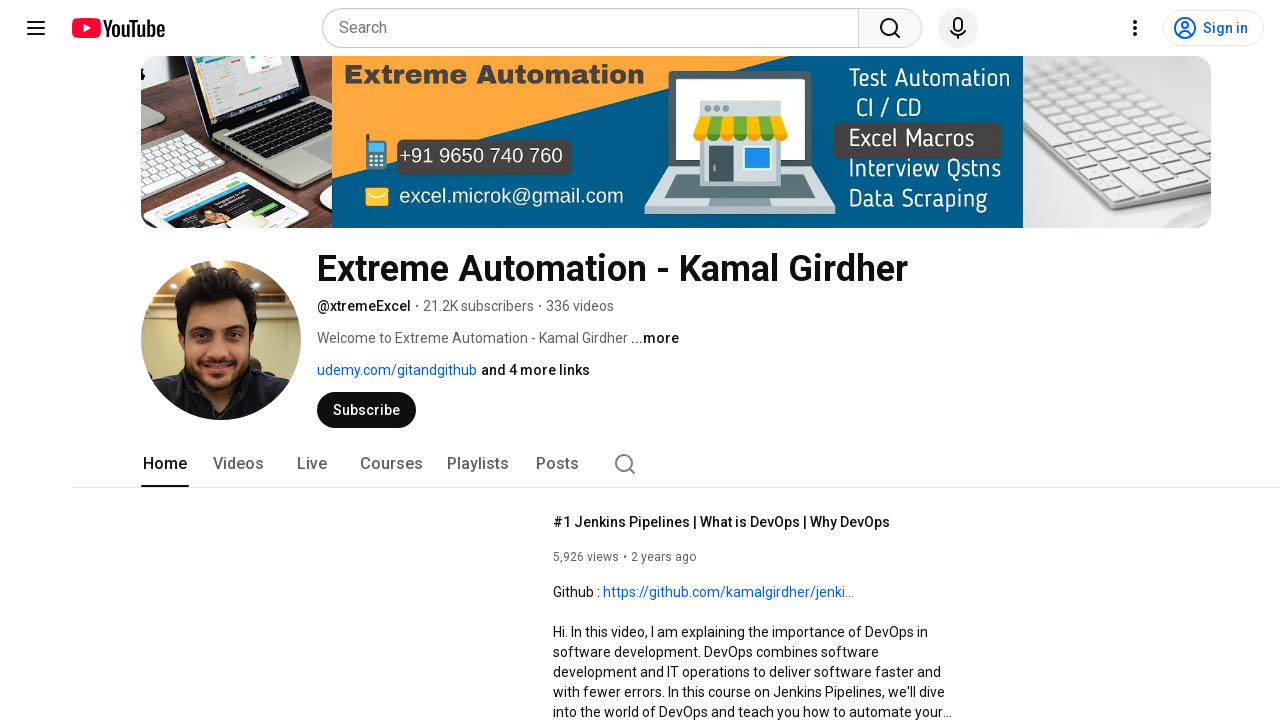

Navigated to YouTube channel page https://www.youtube.com/c/xtremeexcel
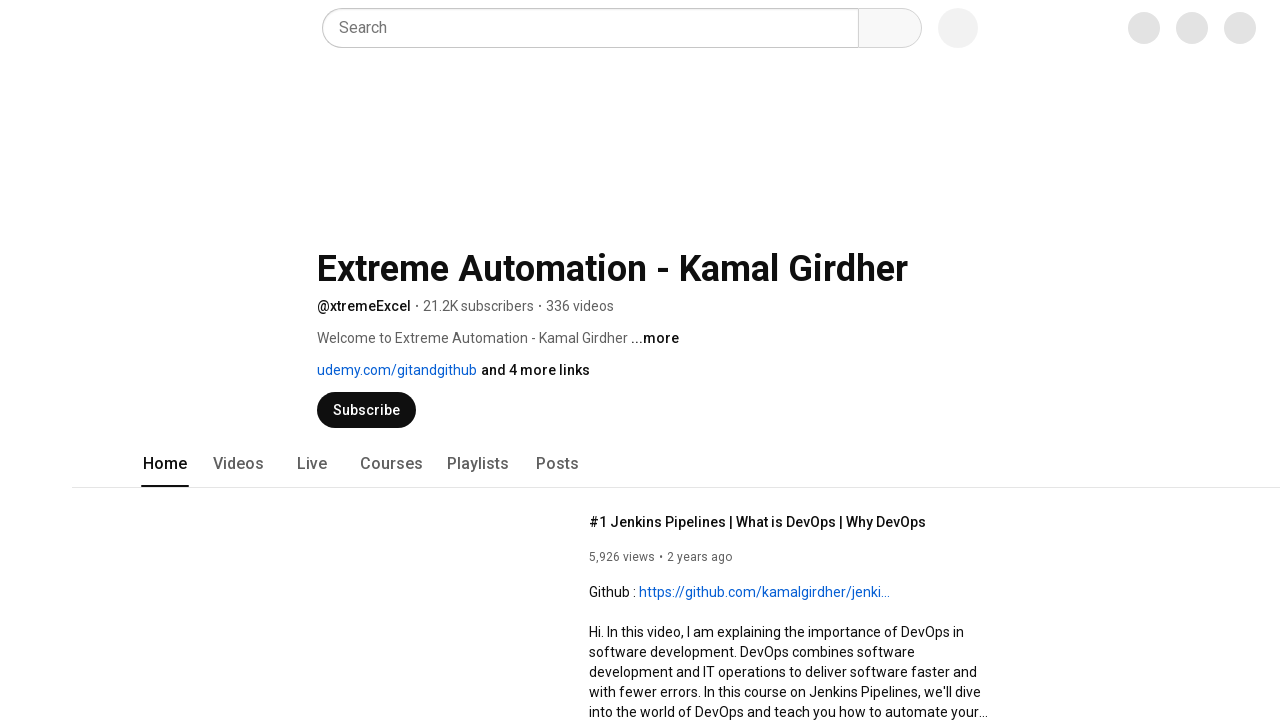

YouTube channel page fully loaded
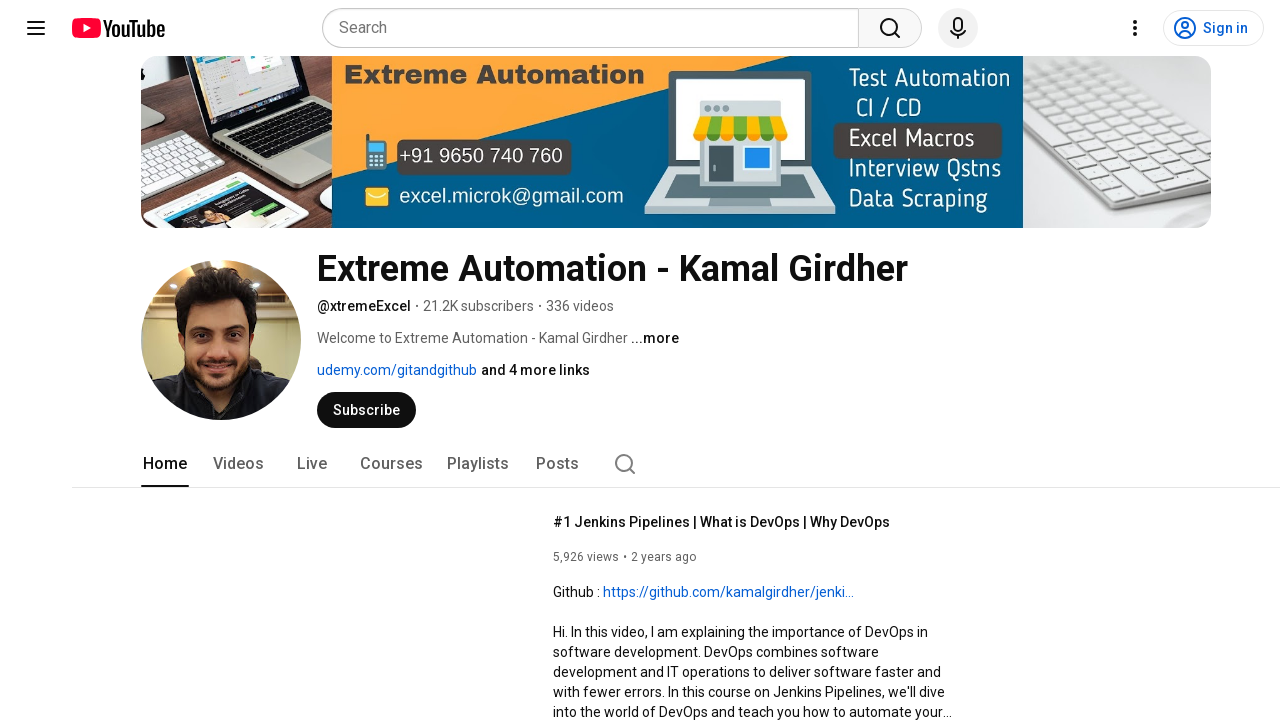

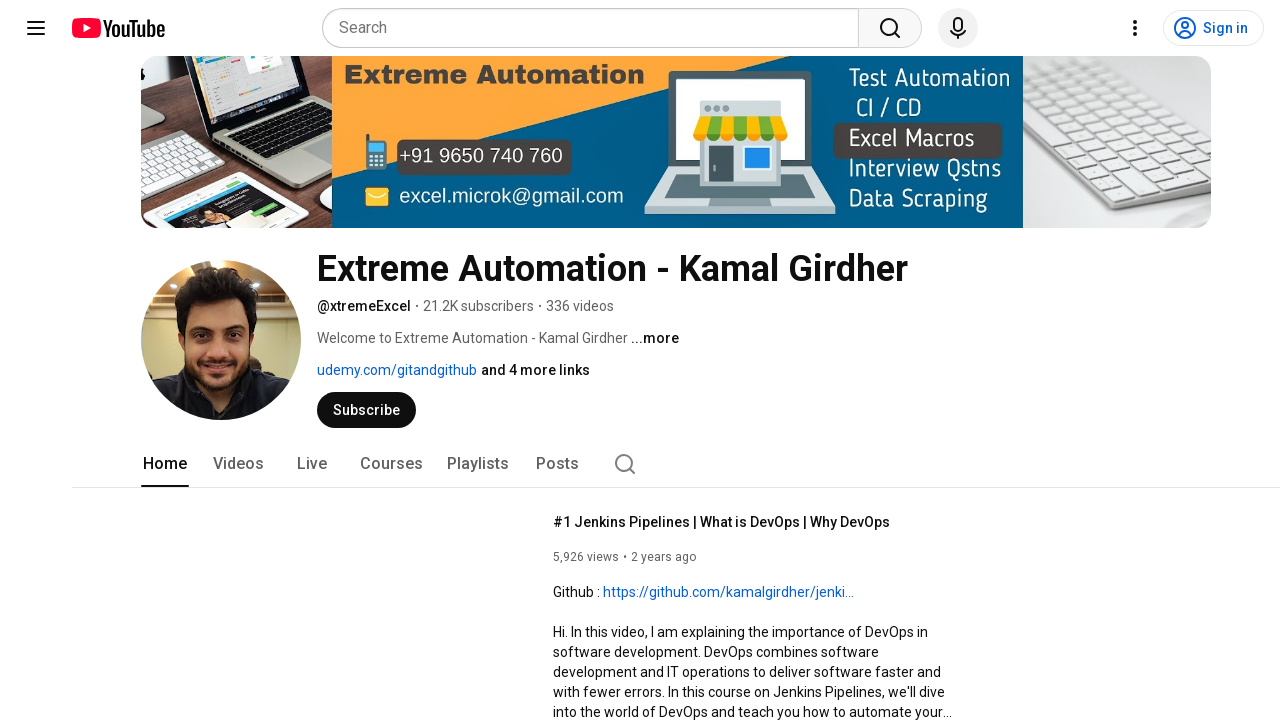